Tests opting out of A/B tests by adding an Optimizely opt-out cookie after visiting the page, then refreshing to verify the page shows "No A/B Test" heading.

Starting URL: http://the-internet.herokuapp.com/abtest

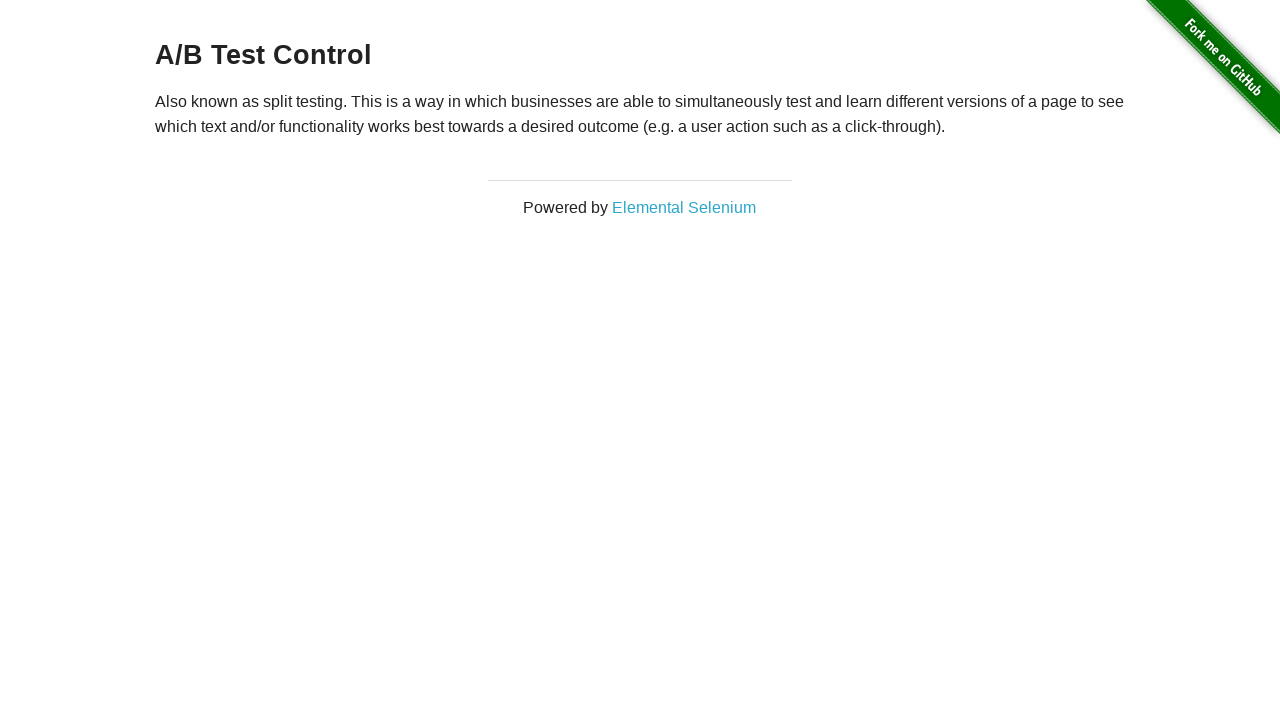

Retrieved initial heading text from page
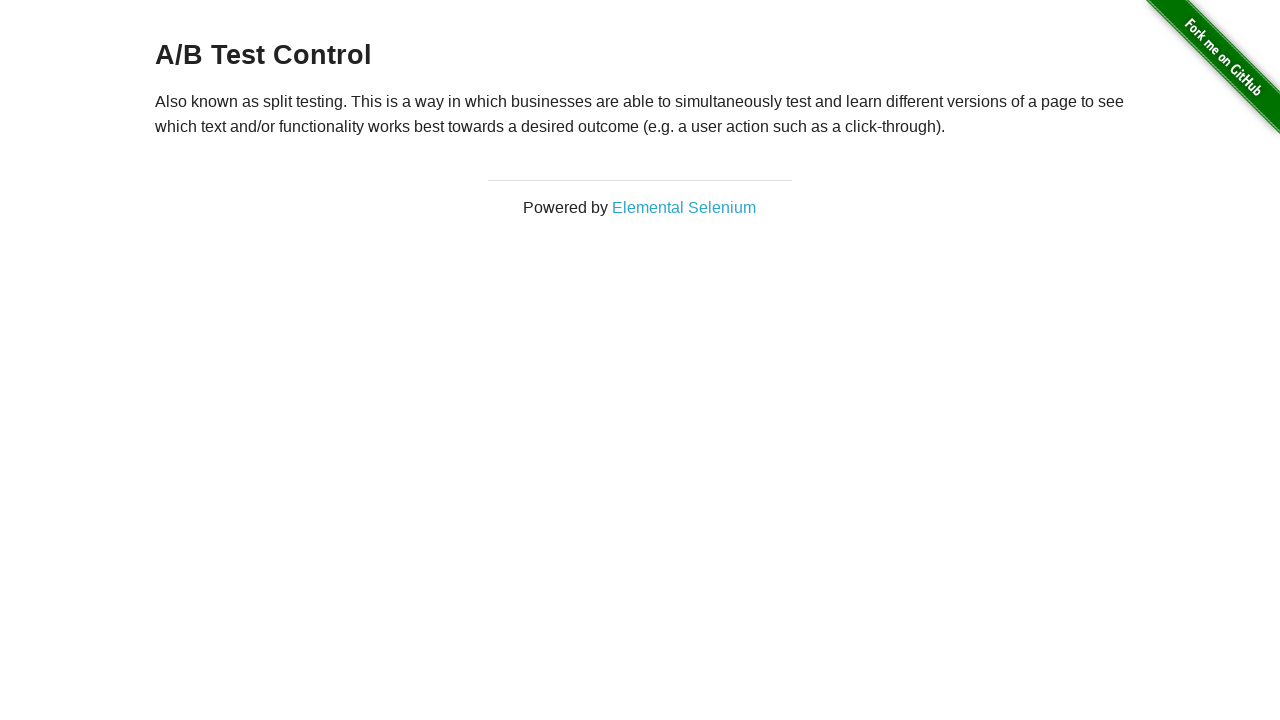

Verified initial heading starts with 'A/B Test'
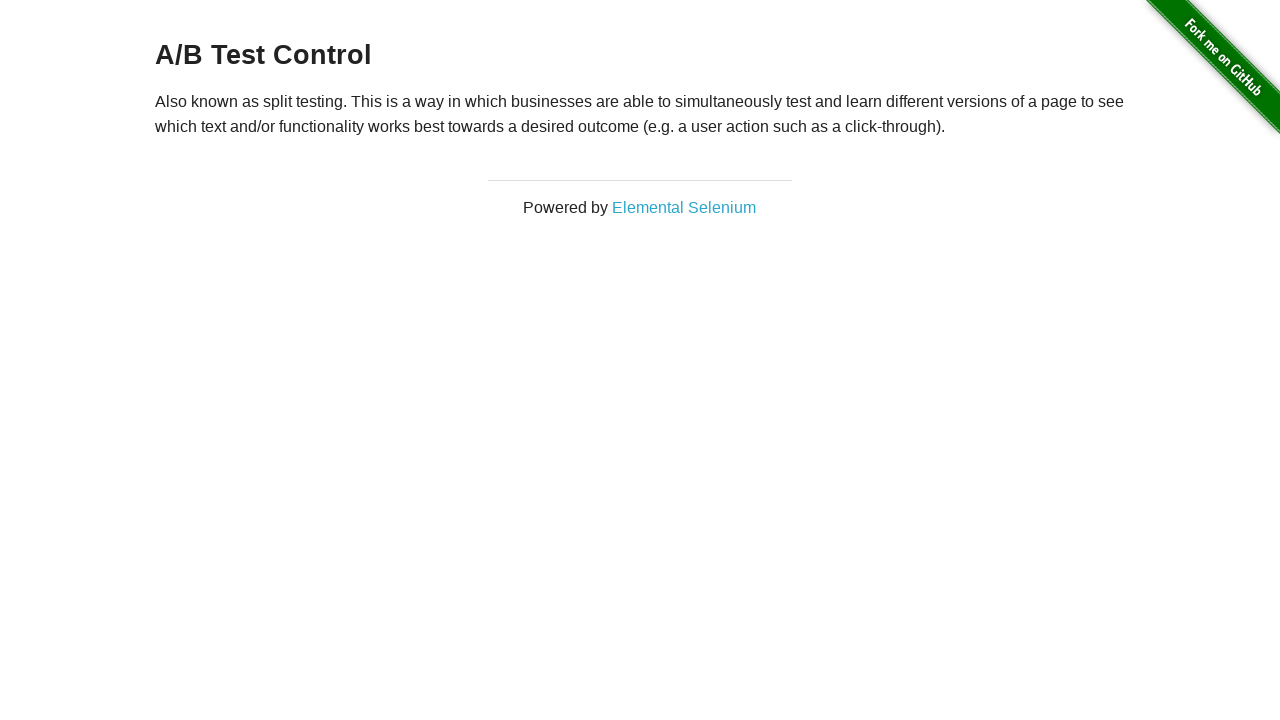

Added Optimizely opt-out cookie to browser context
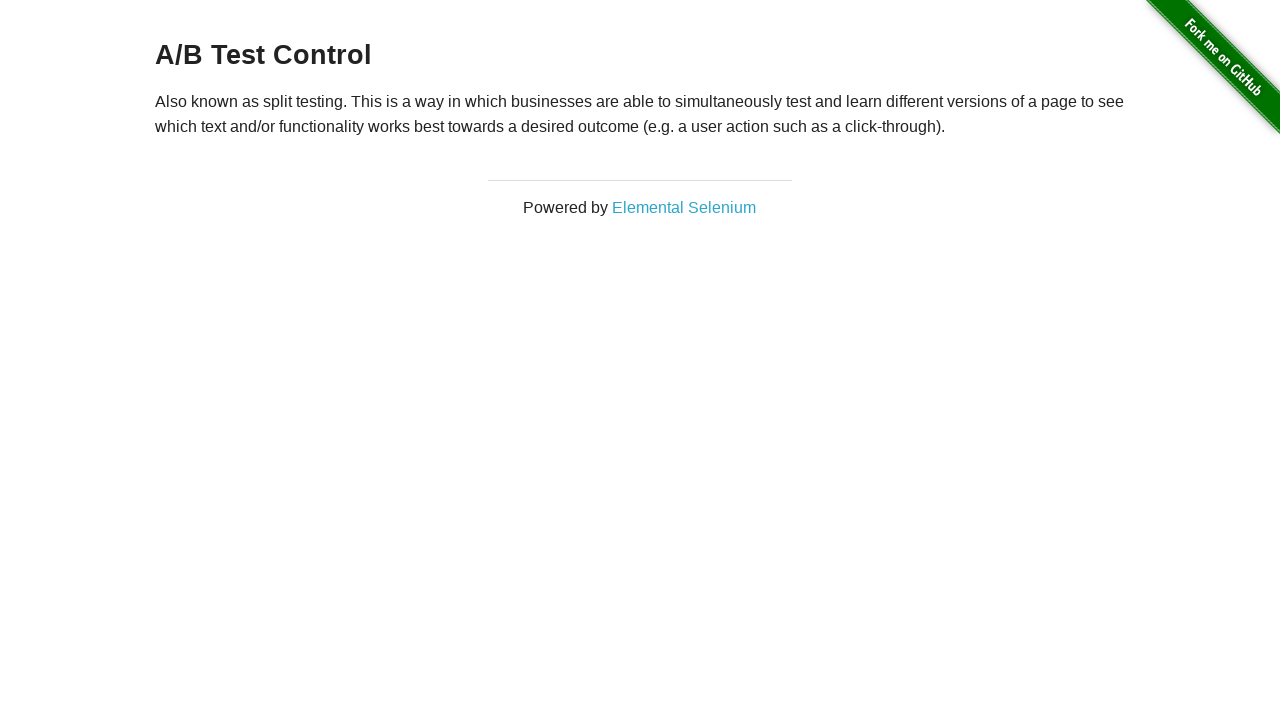

Reloaded page to apply opt-out cookie
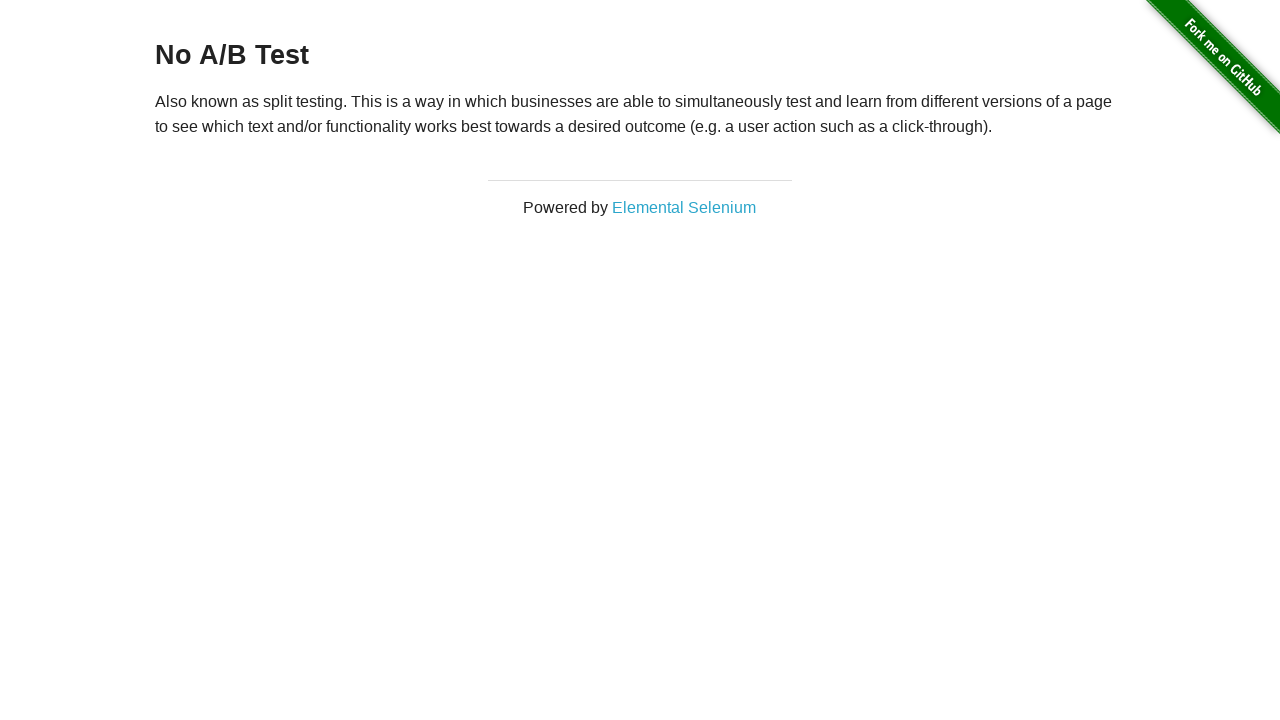

Retrieved heading text after page reload
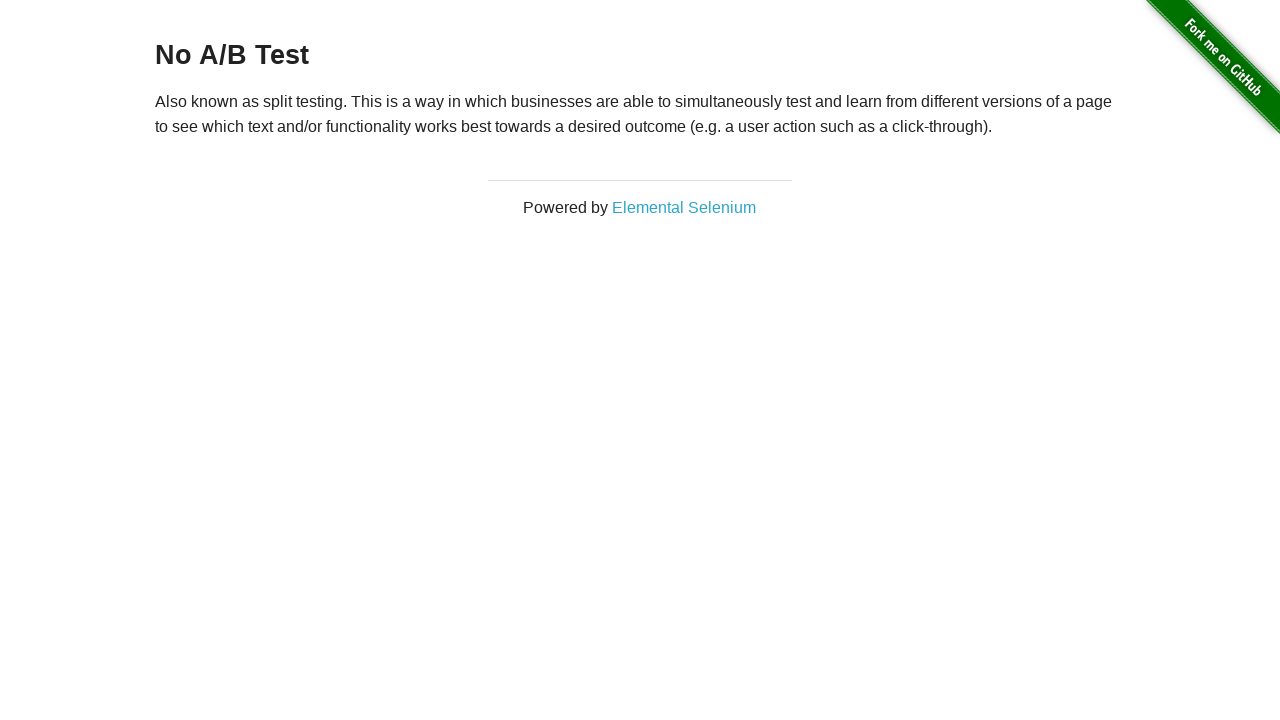

Verified heading now starts with 'No A/B Test' after opt-out cookie applied
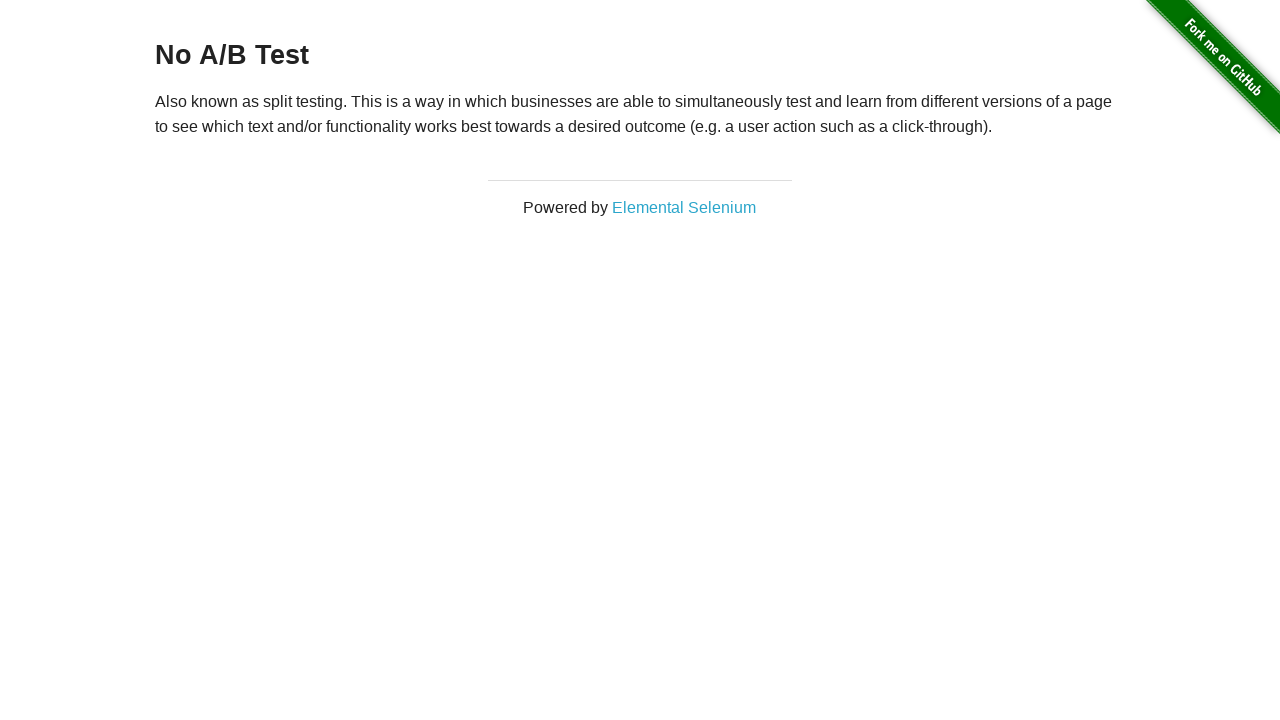

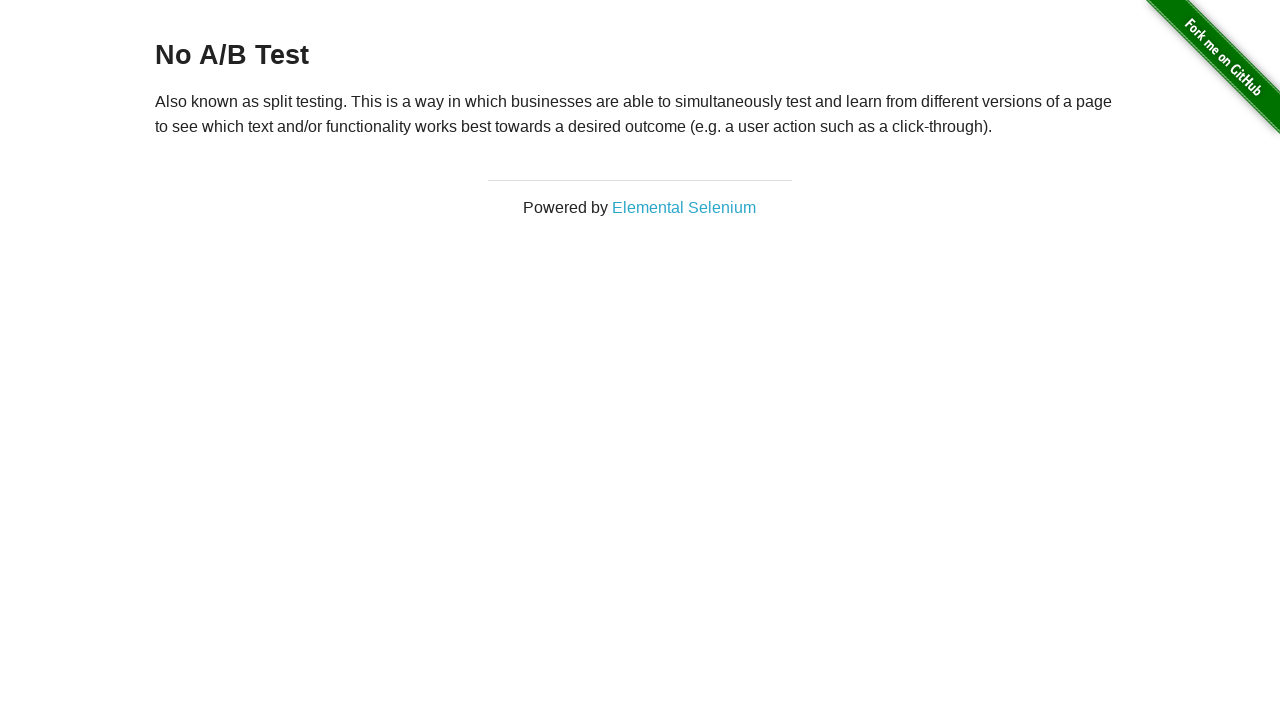